Tests a math quiz interaction by reading two numbers from the page, calculating their sum, selecting the result from a dropdown menu, and submitting the answer.

Starting URL: http://suninjuly.github.io/selects1.html

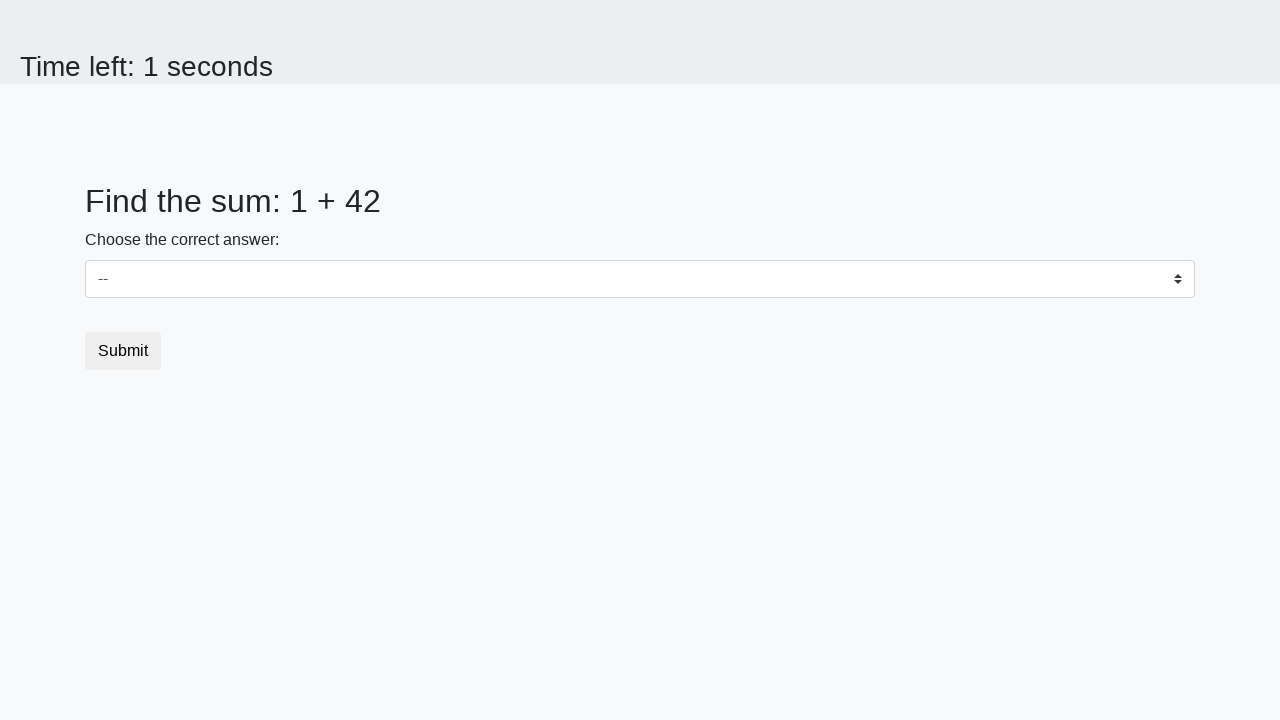

Retrieved first number from #num1 element
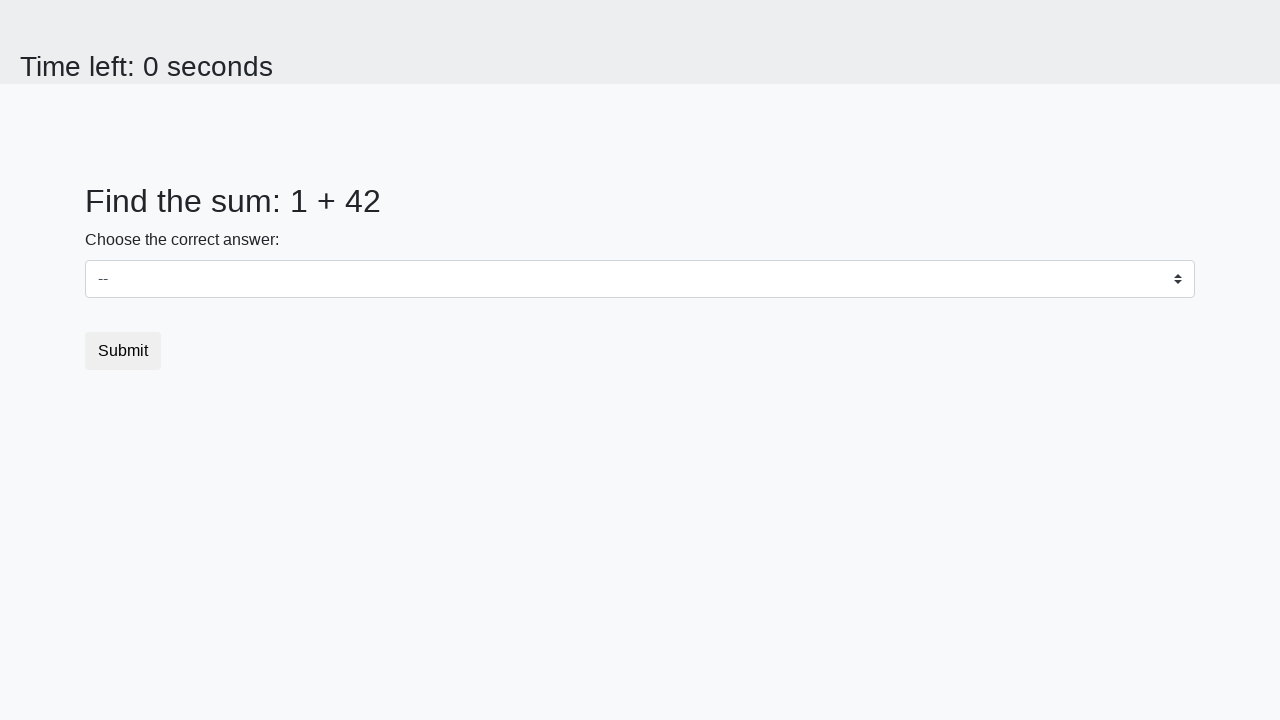

Retrieved second number from #num2 element
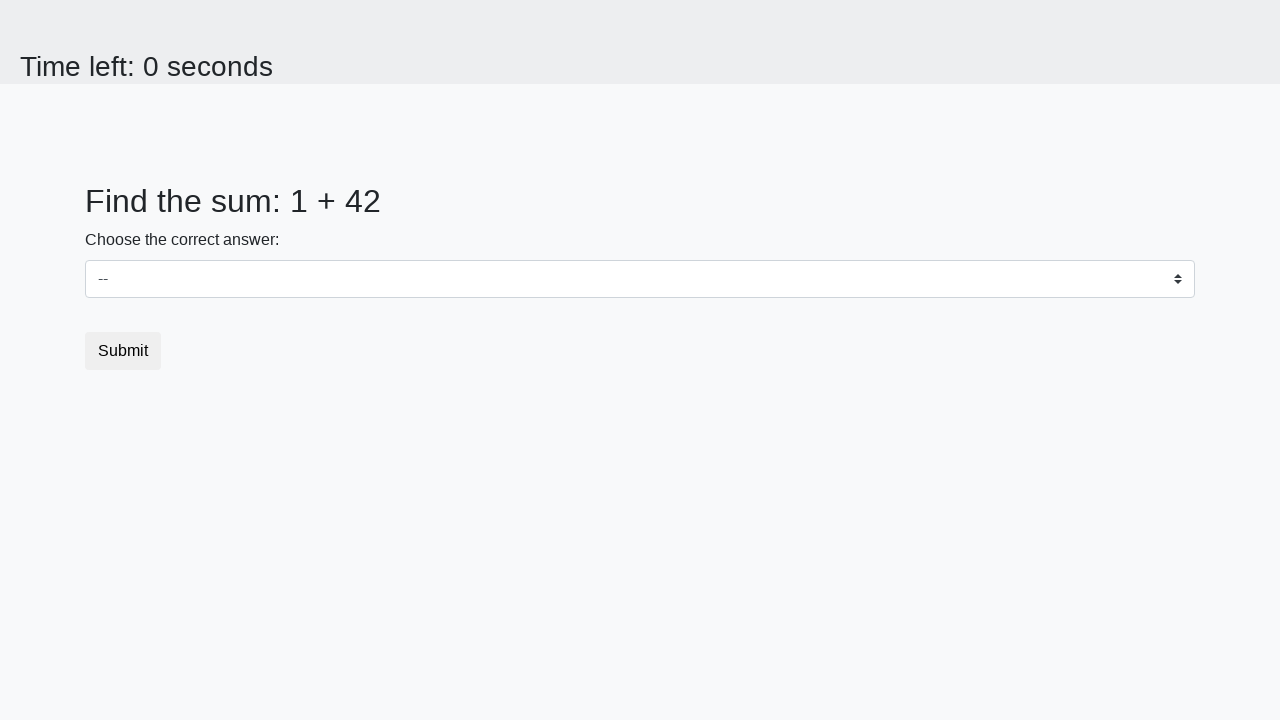

Calculated sum of 1 + 42 = 43
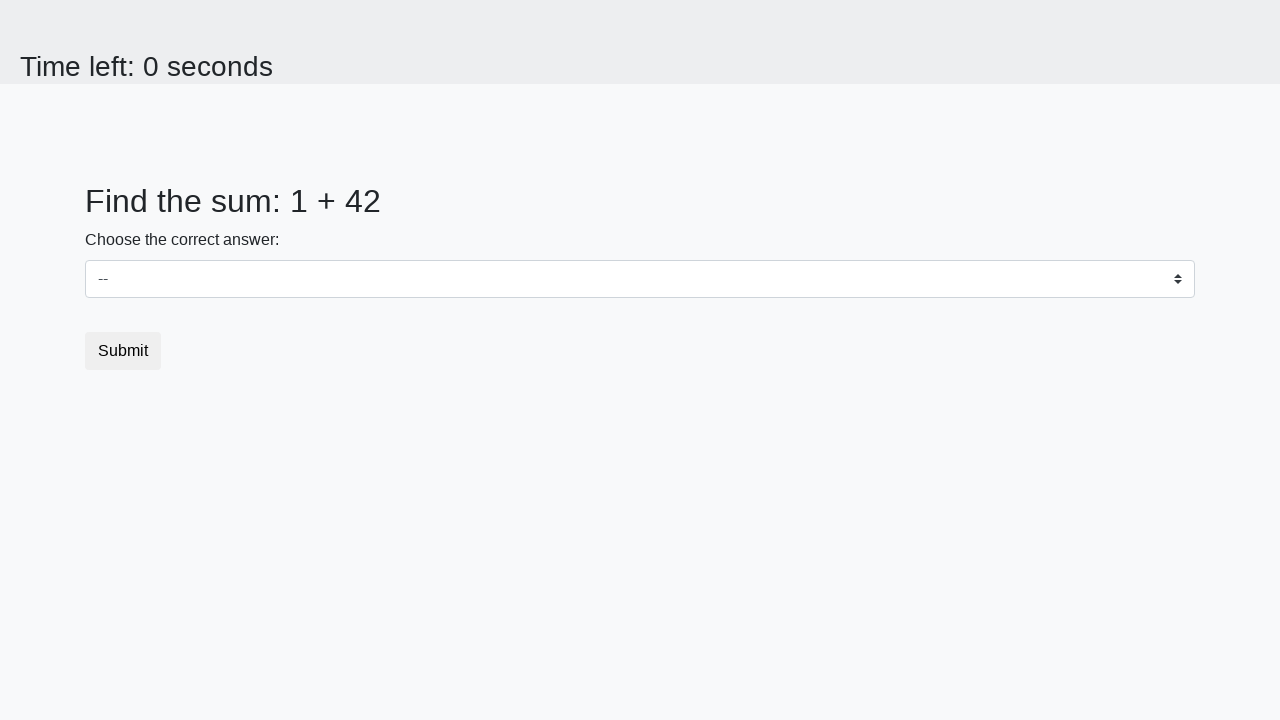

Selected 43 from dropdown menu on select
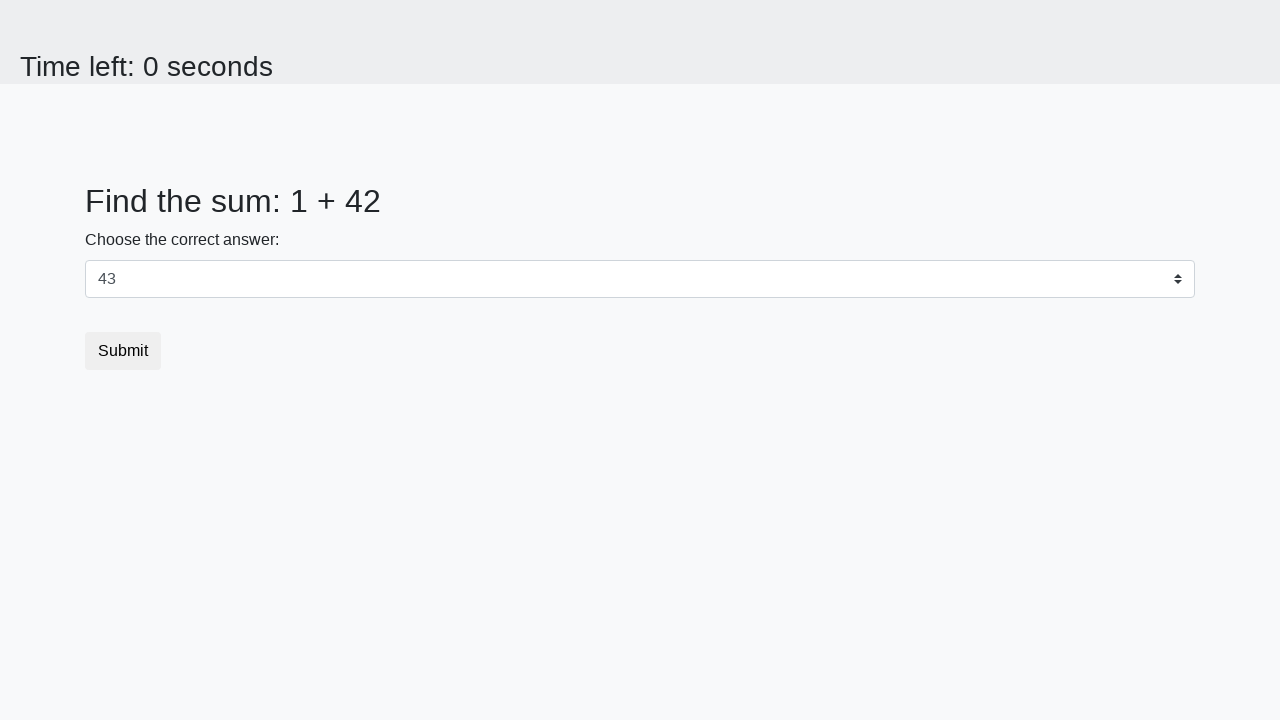

Clicked submit button to complete quiz at (123, 351) on button.btn
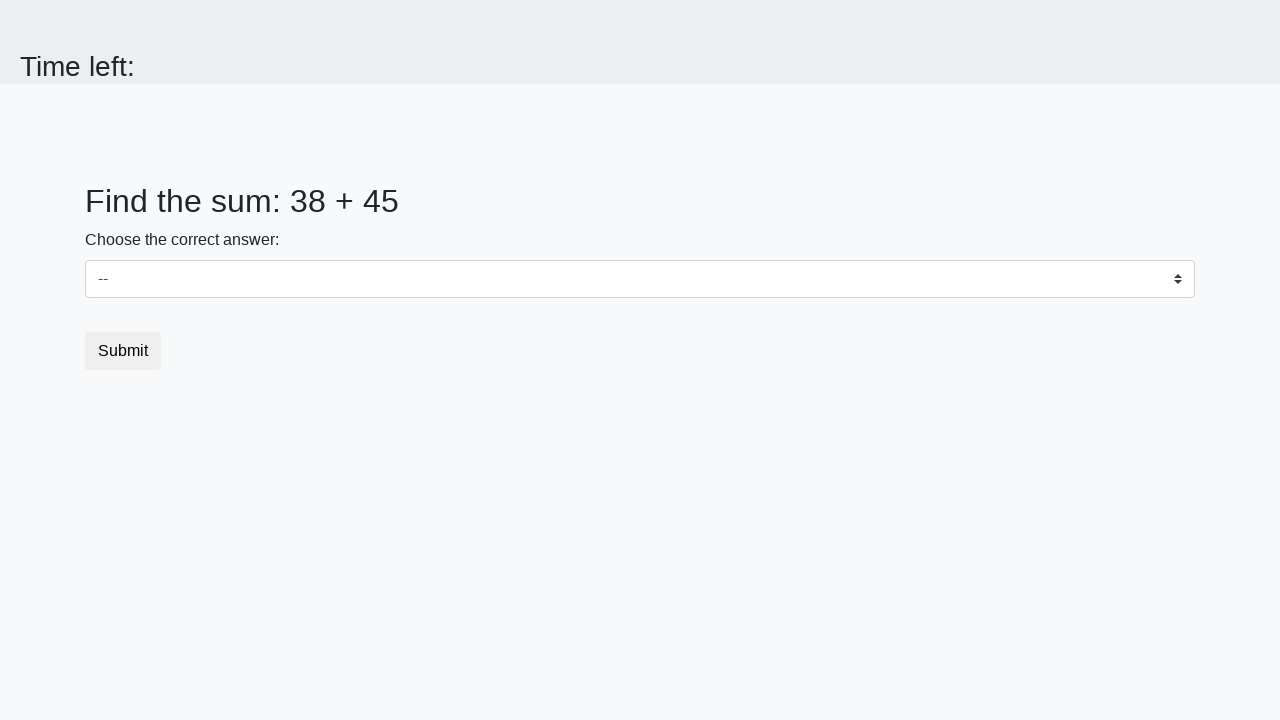

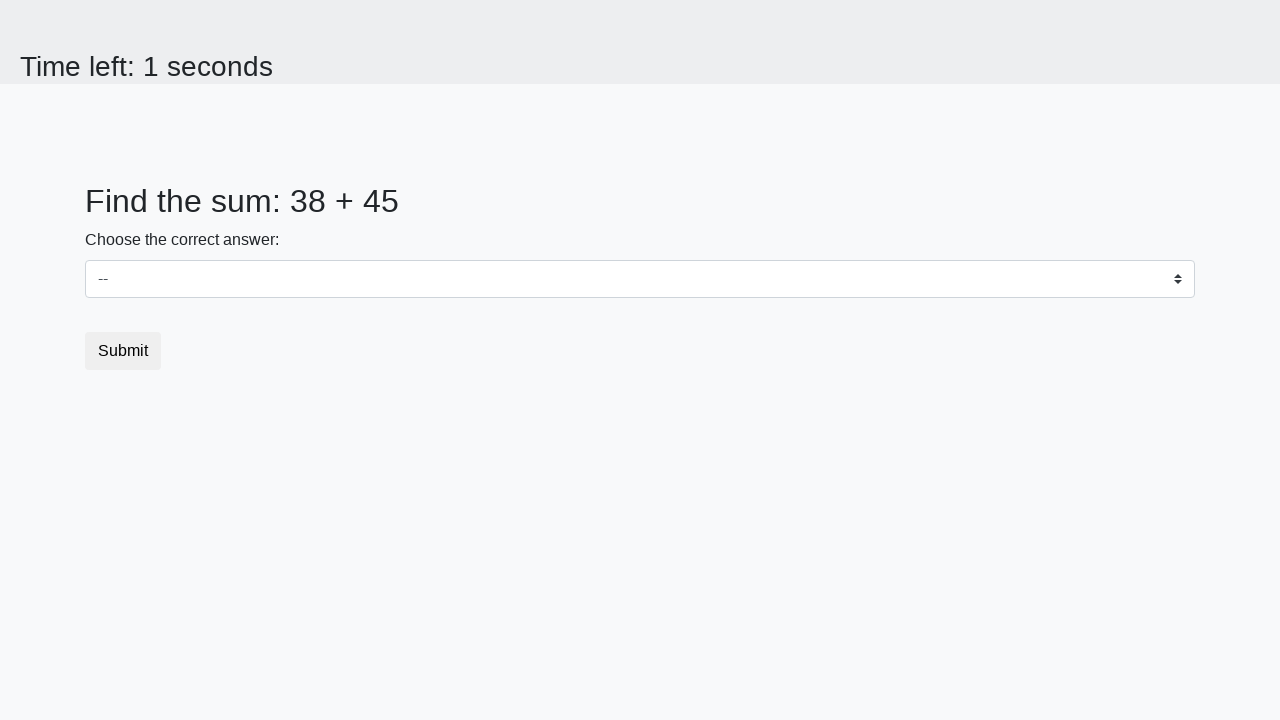